Verifies that the sum of values in the 6th column of a table equals the expected total

Starting URL: https://www.w3schools.com/sql/sql_count_avg_sum.asp

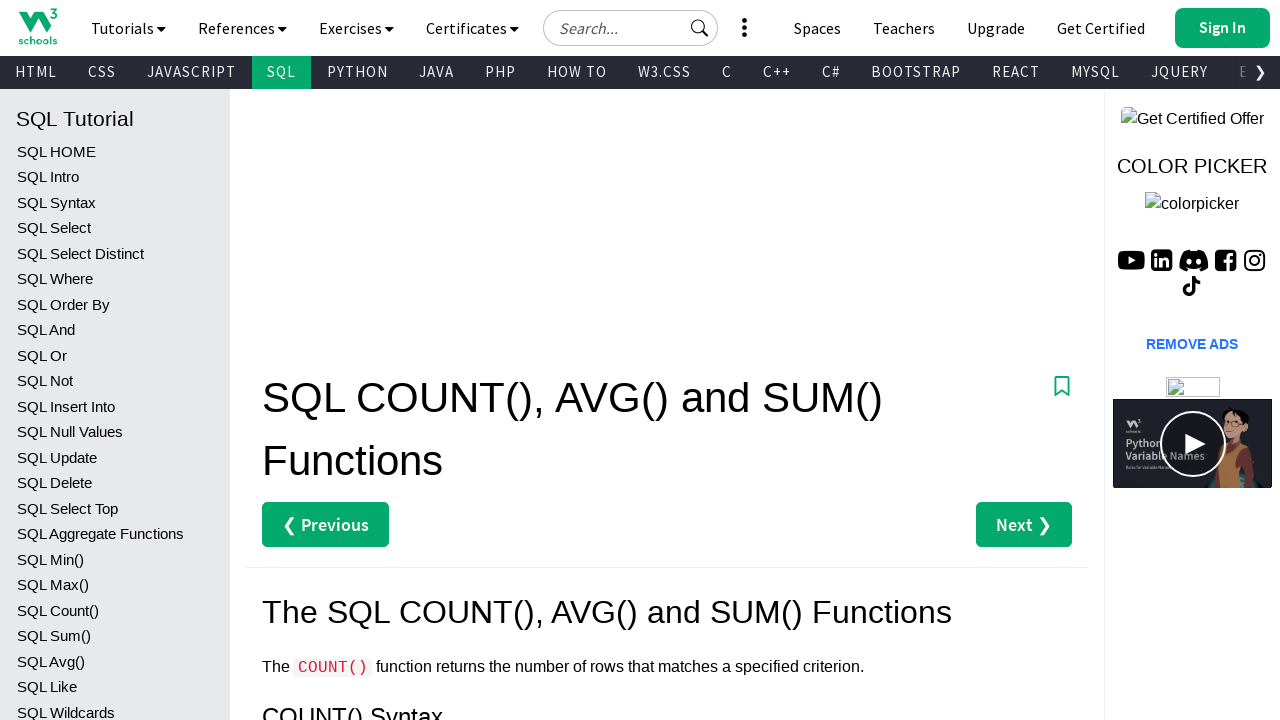

Waited for table to load on SQL COUNT AVG SUM page
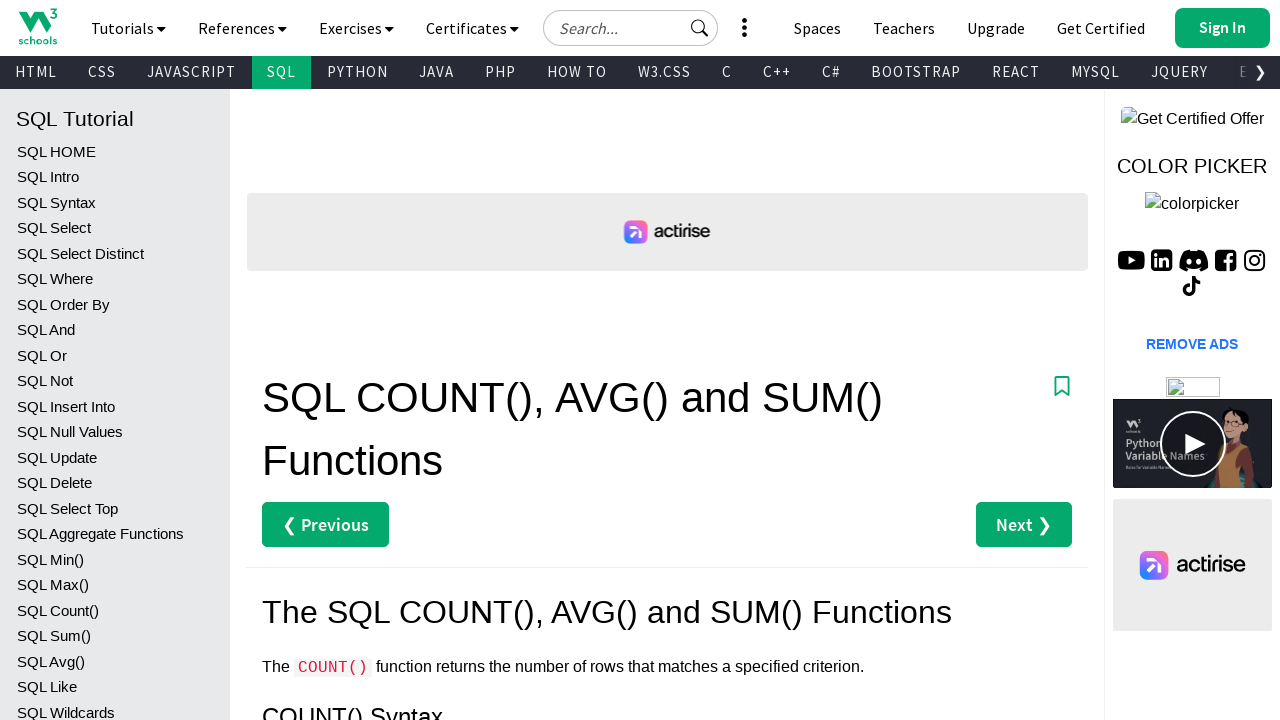

Located all price elements in 6th column of table
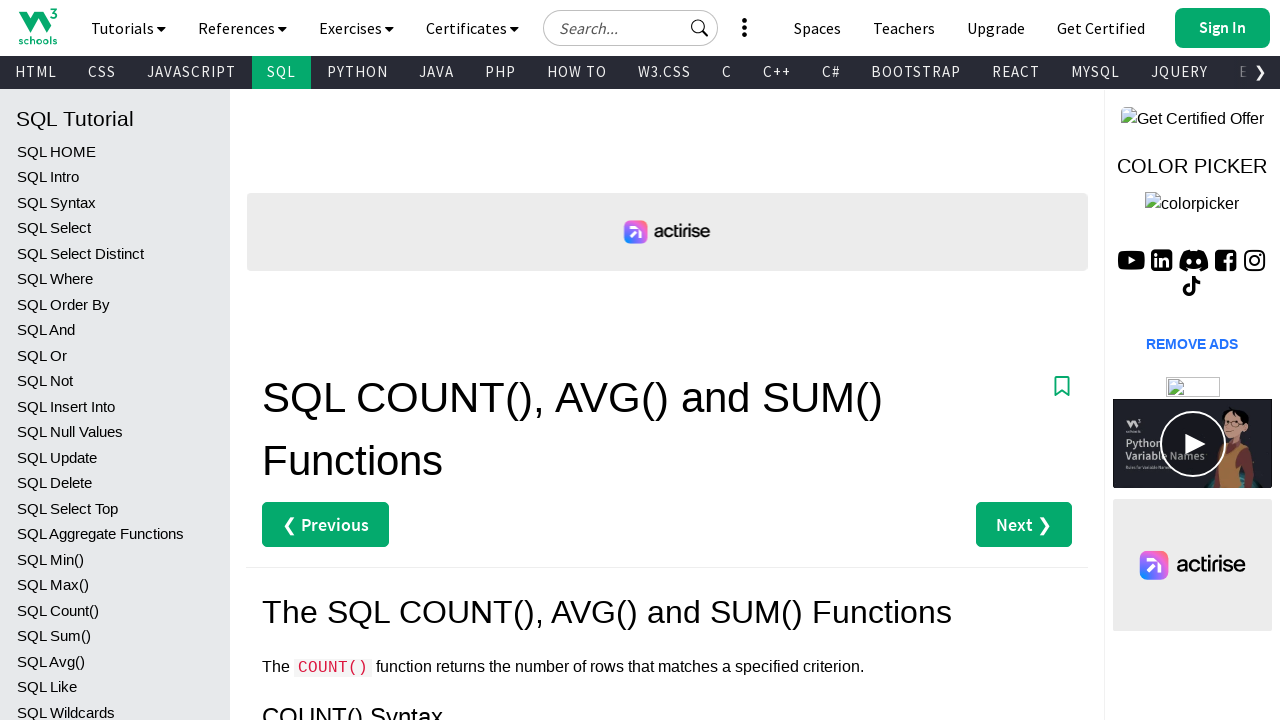

Calculated sum of 6th column values: 90.35
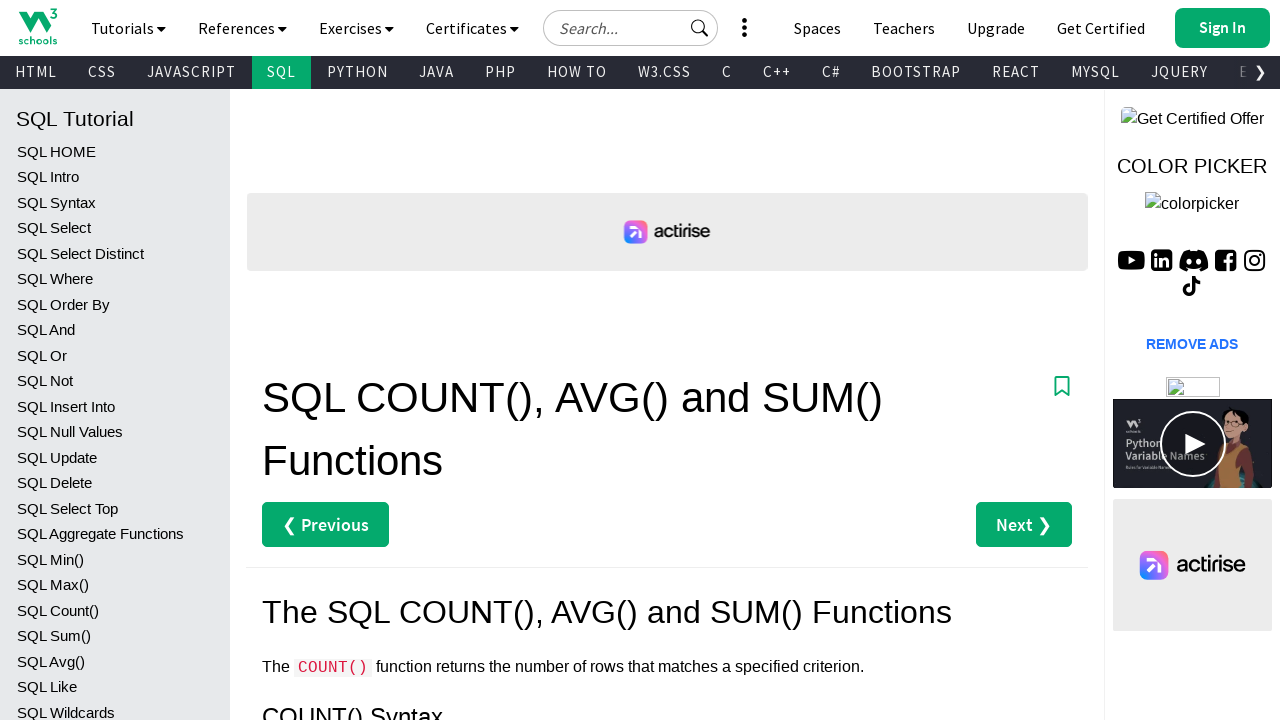

Verified that sum of 6th column equals expected total of 90.35
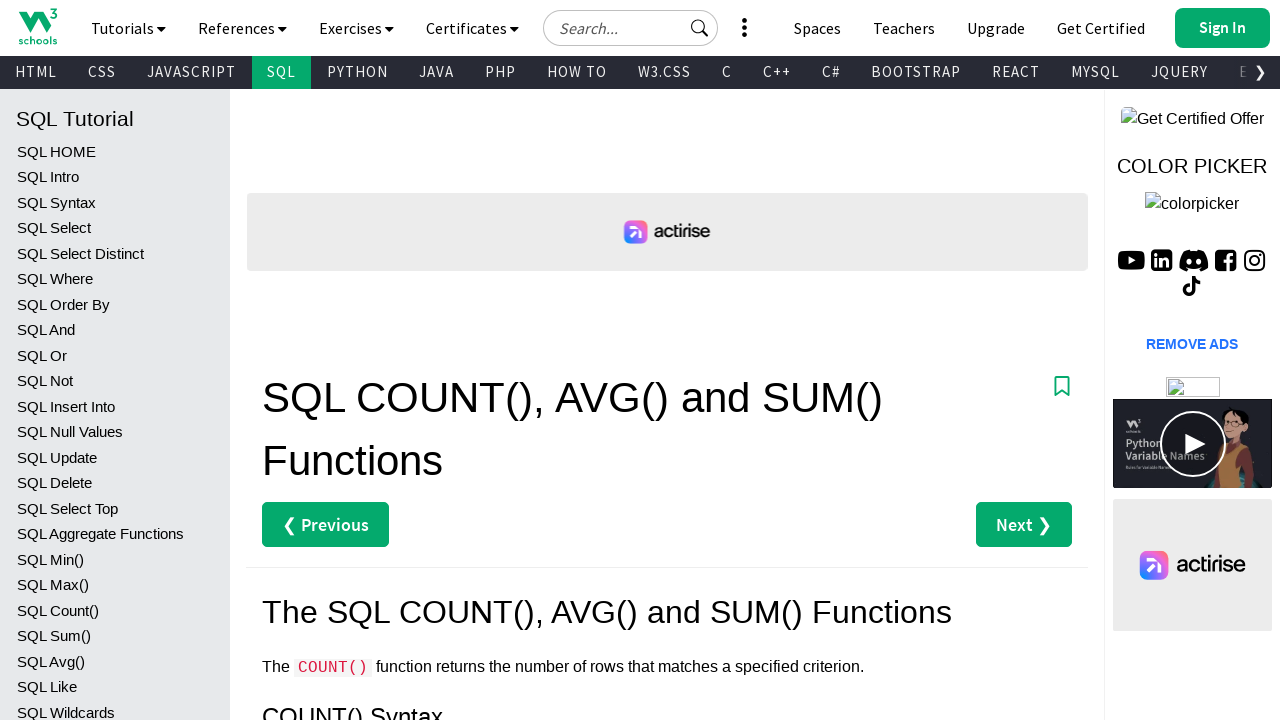

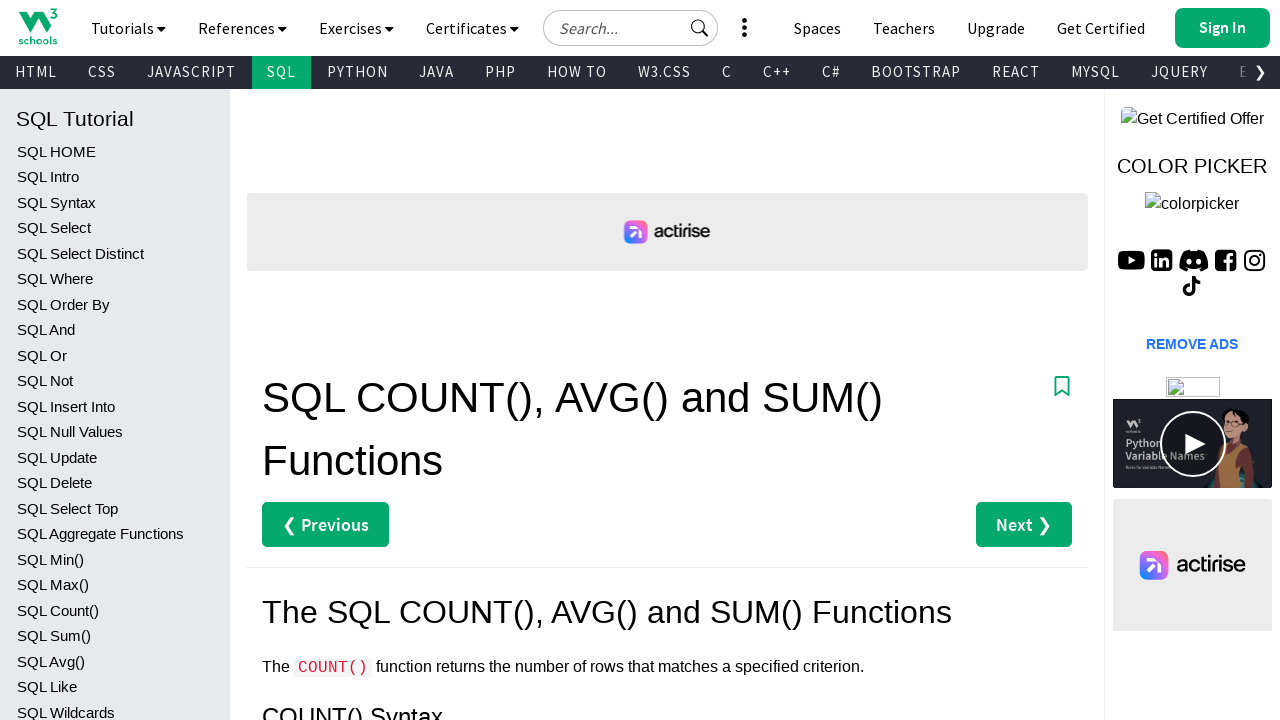